Tests mouse moveTo functionality by moving the mouse to a parent element and verifying the movement was tracked

Starting URL: http://guinea-pig.webdriver.io/pointer.html

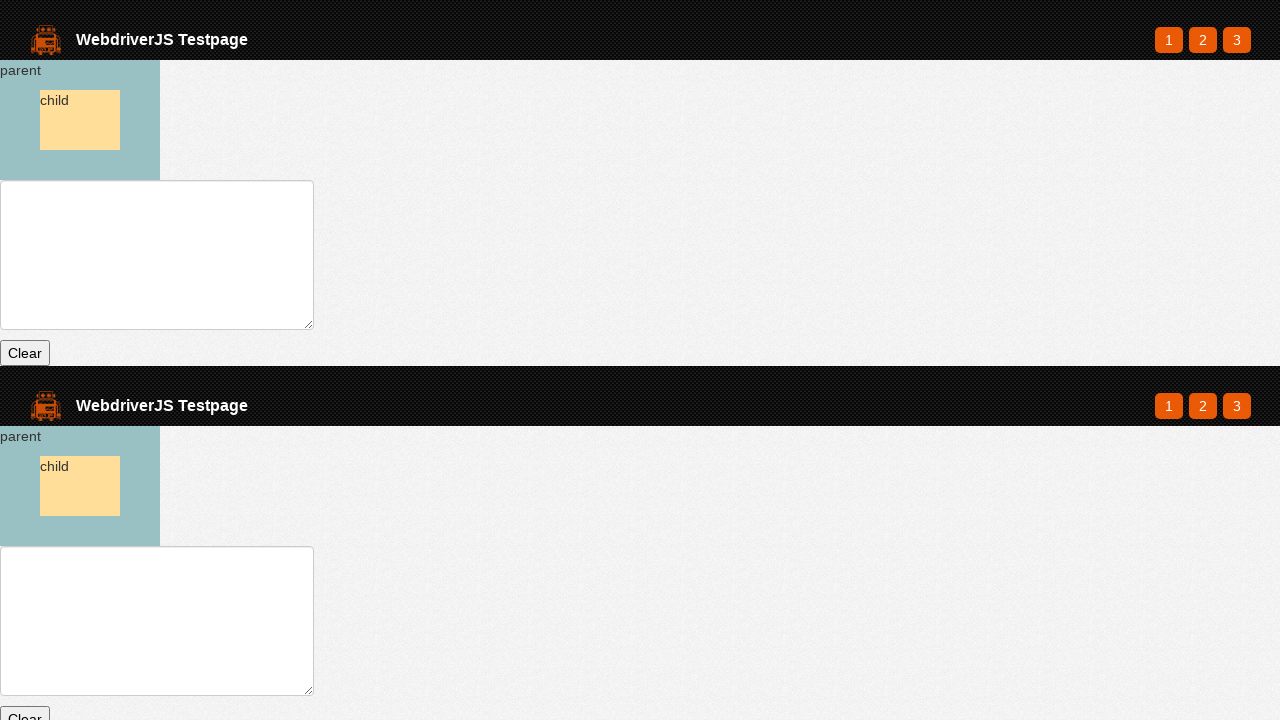

Waited for parent element (#parent) to be present in DOM
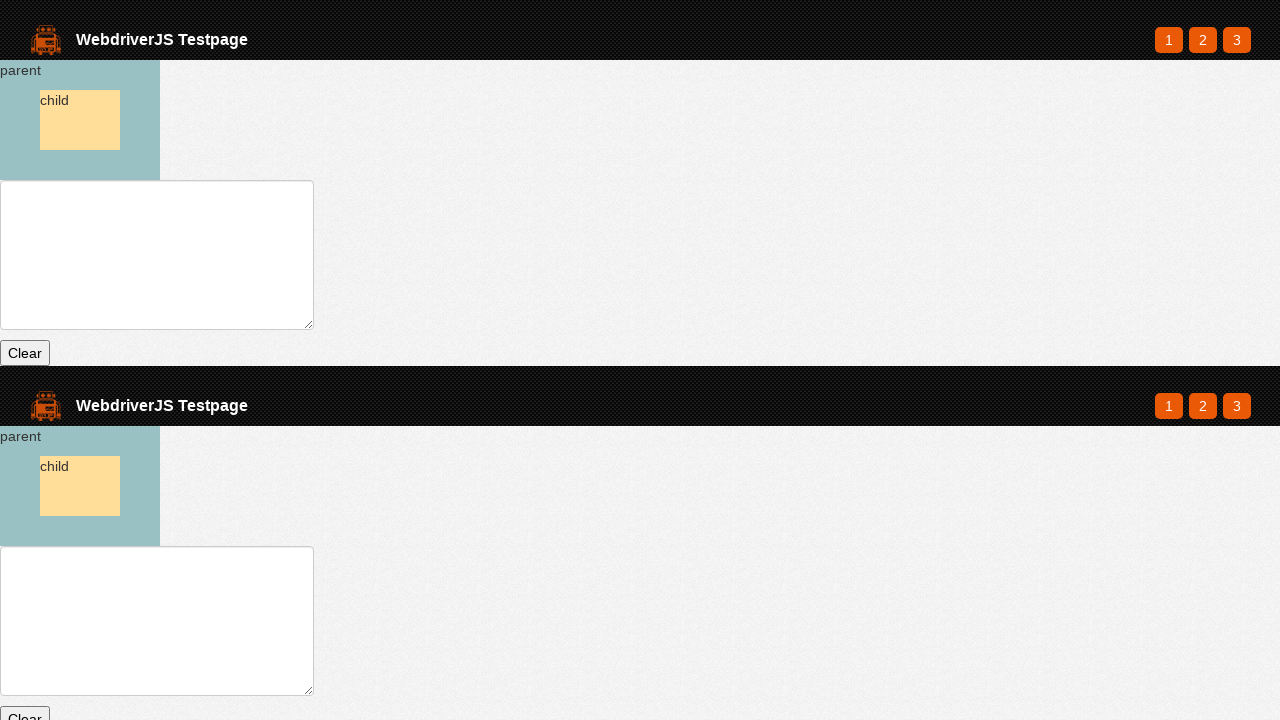

Moved mouse to parent element (#parent) at (80, 120) on #parent
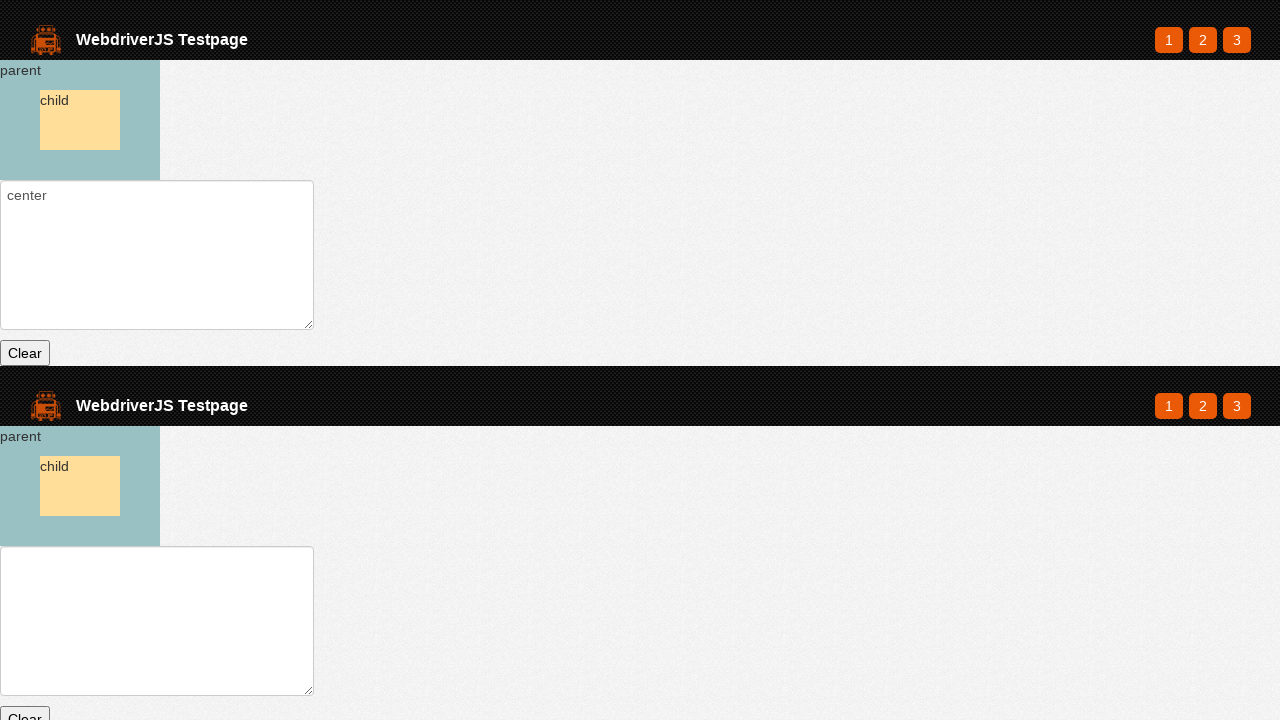

Retrieved text value from #text element to verify mouse movement was tracked: 'center
'
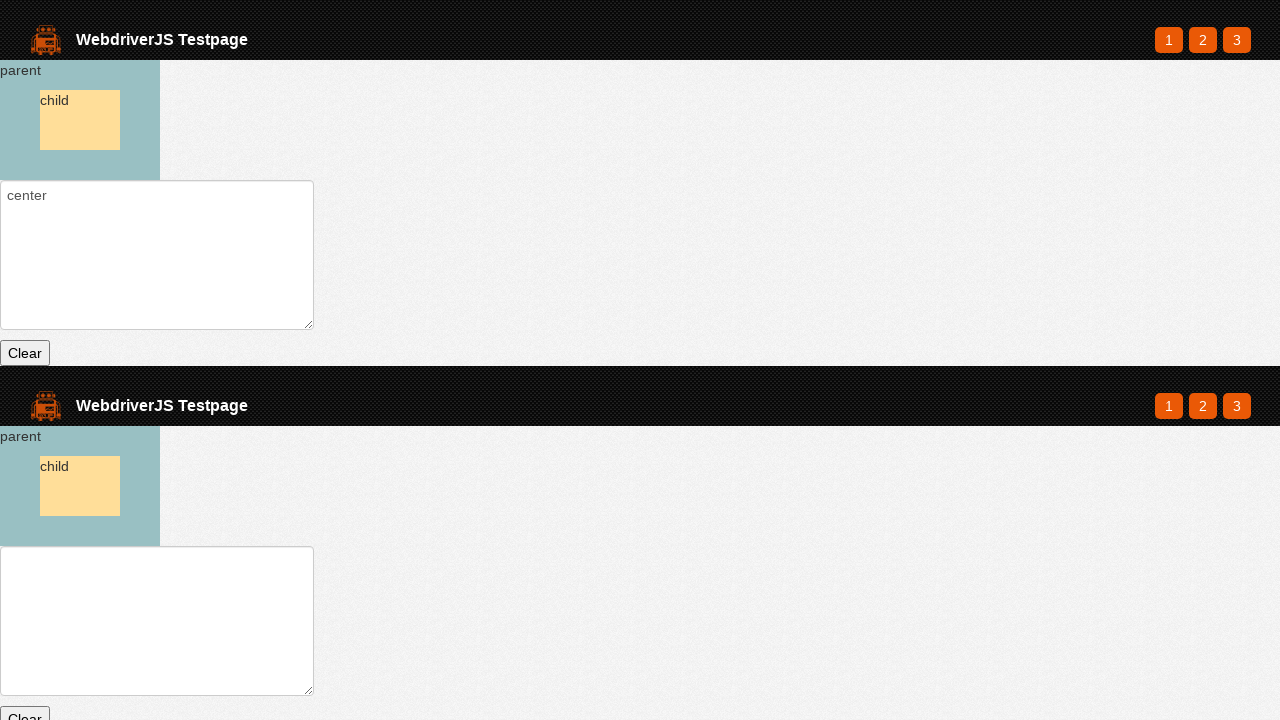

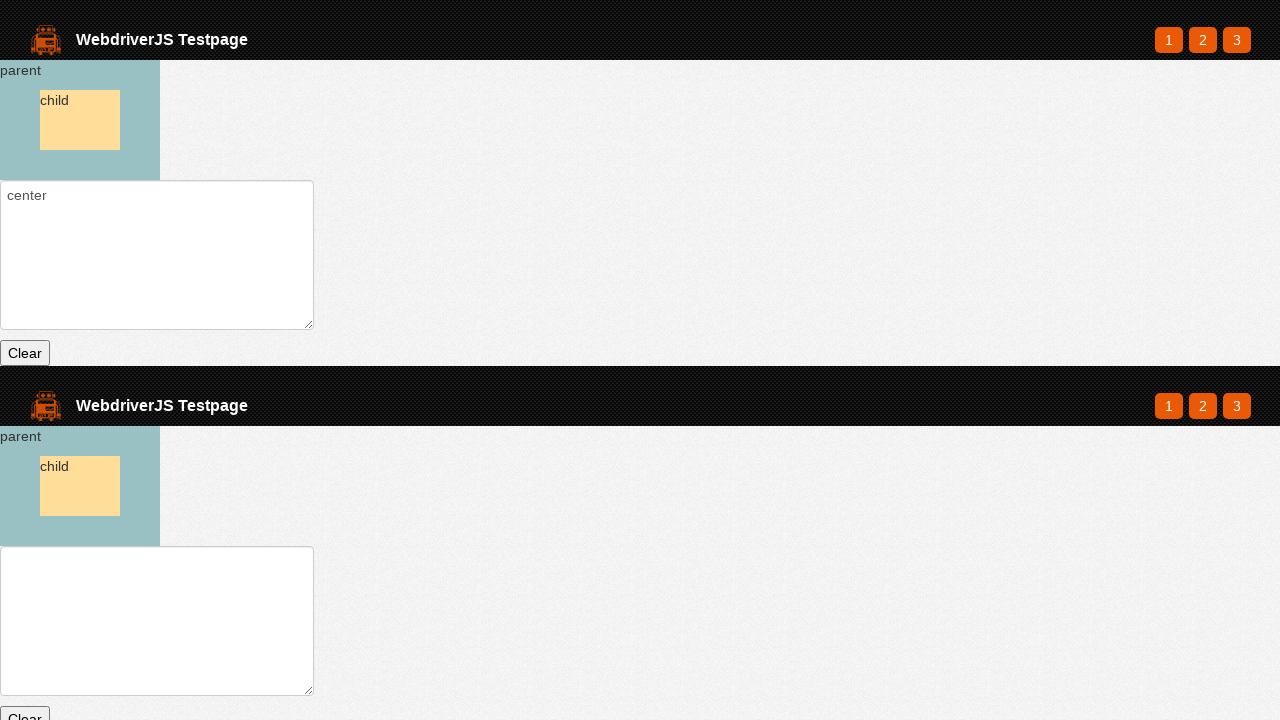